Navigates to Hacker News and verifies that article links are present on the page, demonstrating pagination navigation through multiple pages.

Starting URL: https://news.ycombinator.com/?p=1

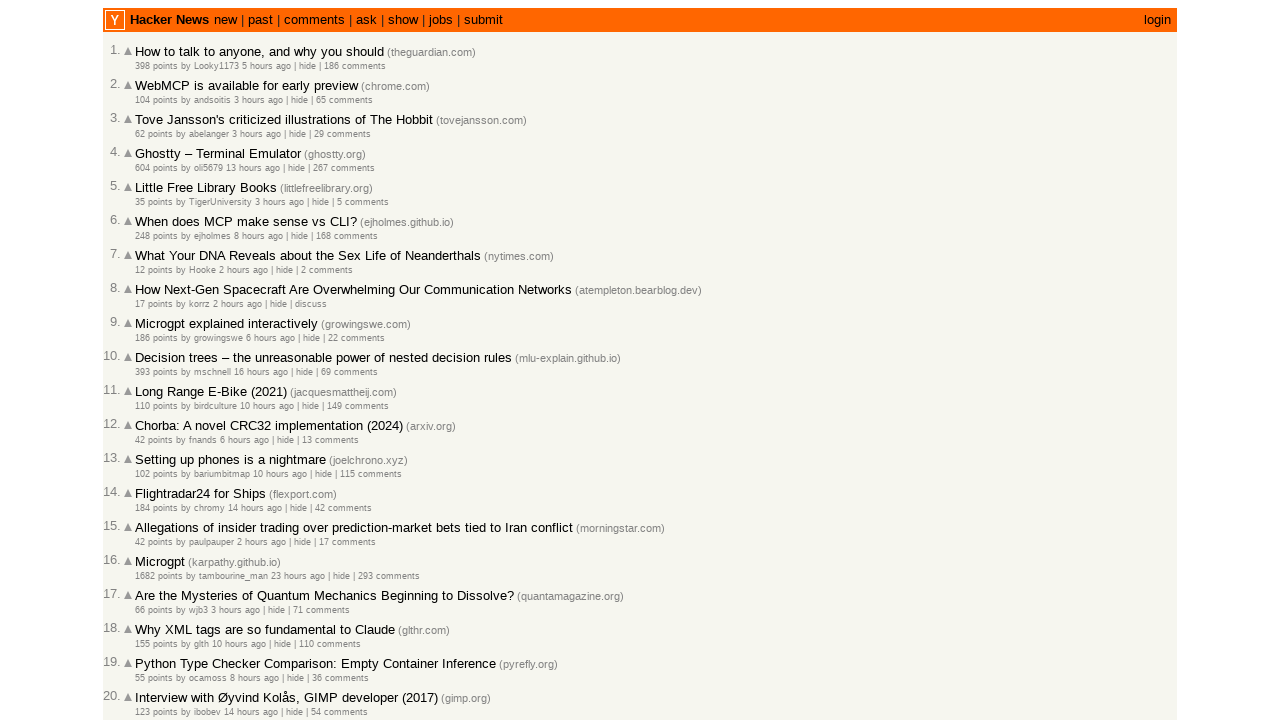

Waited for article links to load on Hacker News page 1
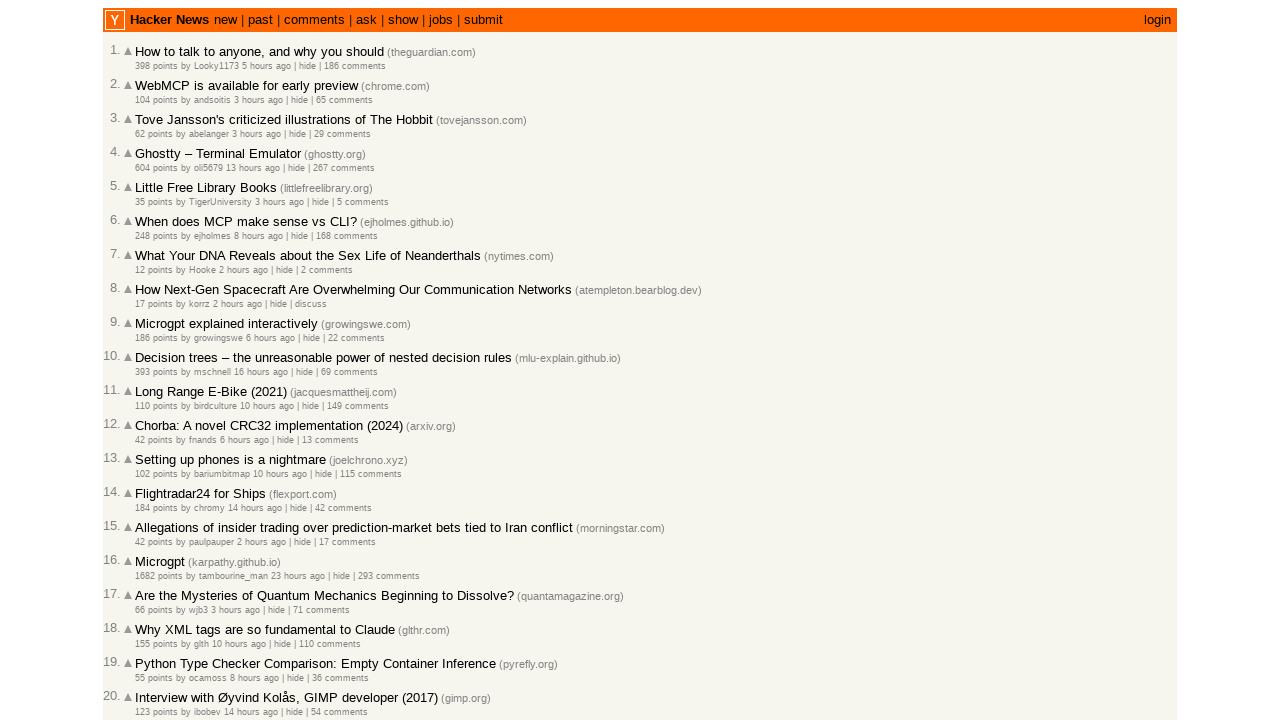

Verified that article links are present on the page
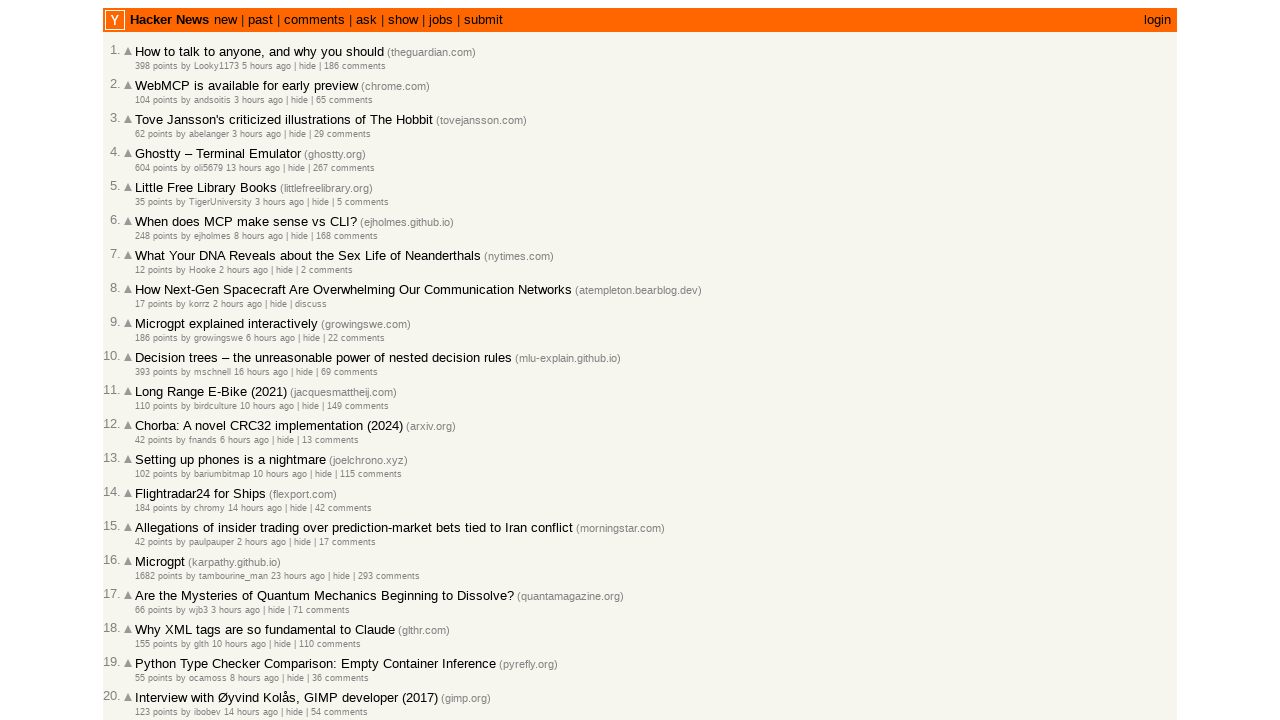

Navigated to Hacker News page 2
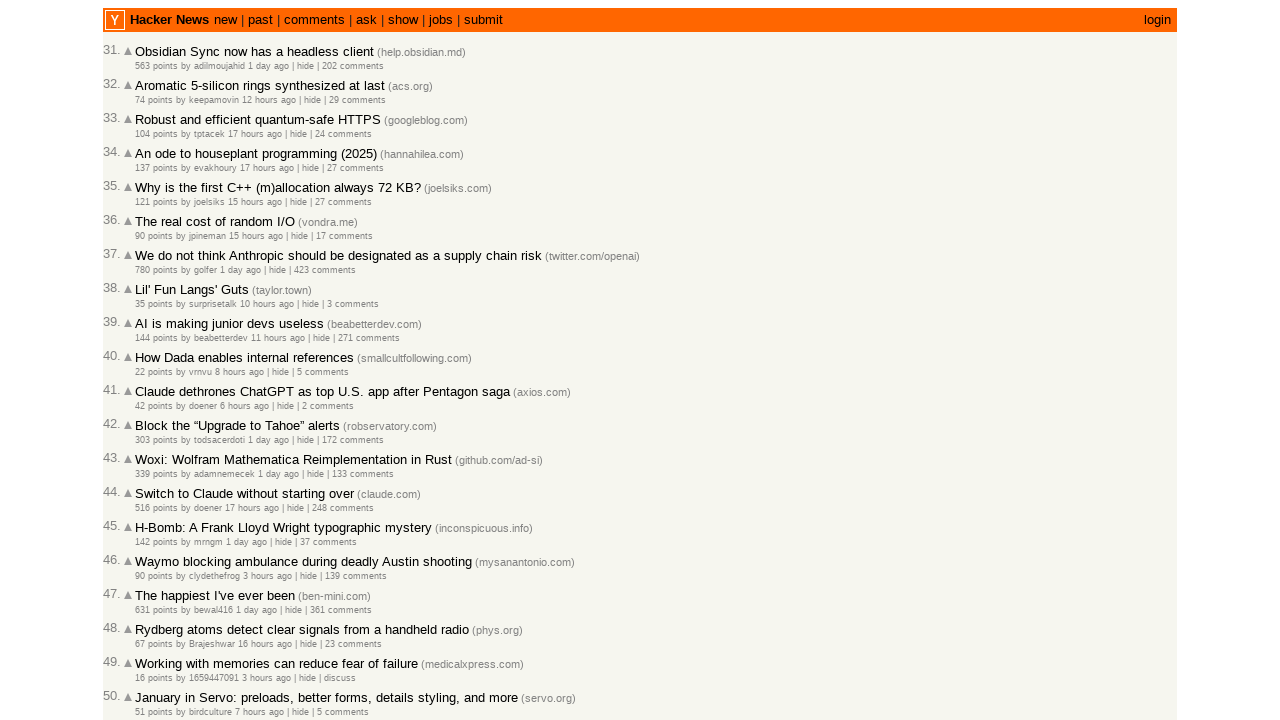

Waited for article links to load on Hacker News page 2
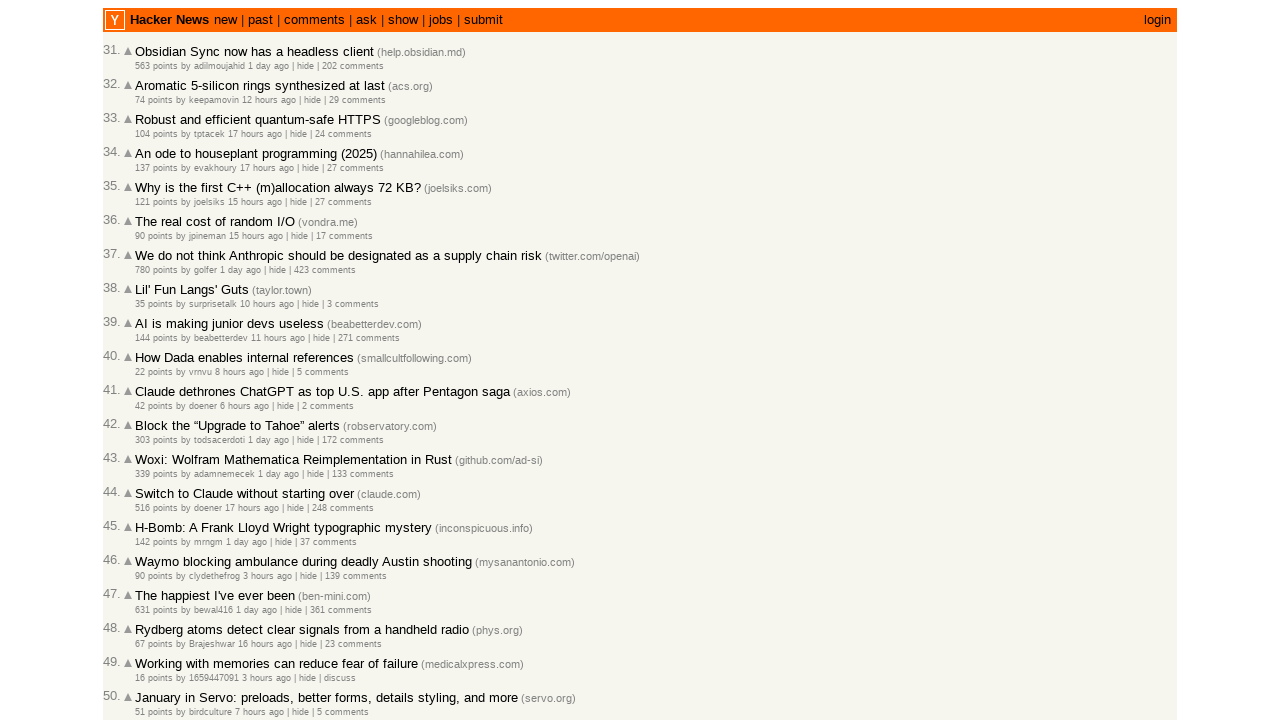

Navigated to Hacker News page 3
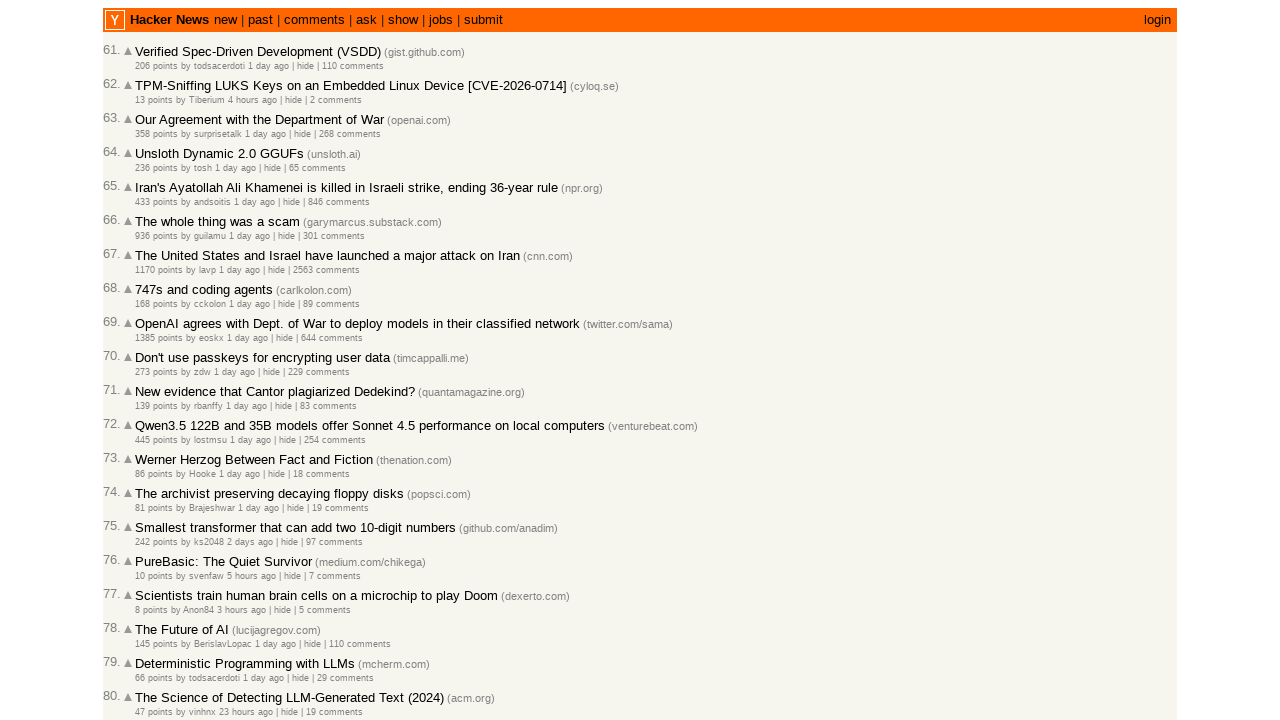

Waited for article links to load on Hacker News page 3
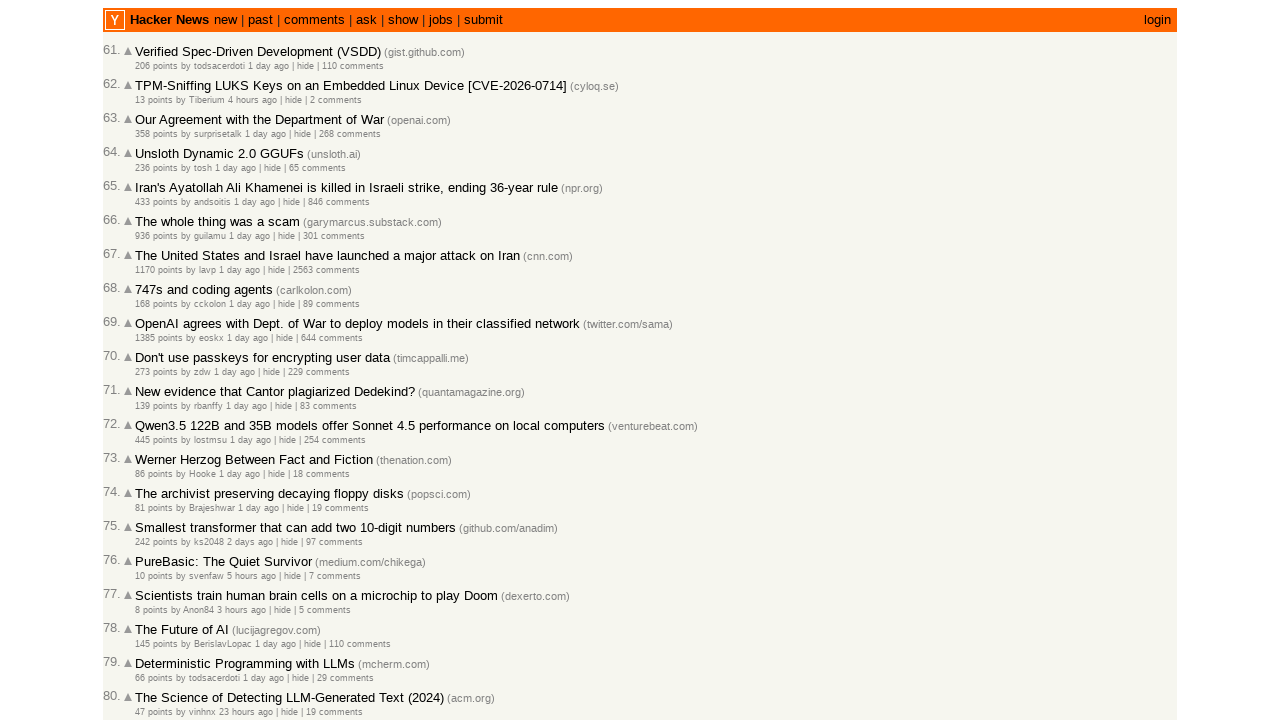

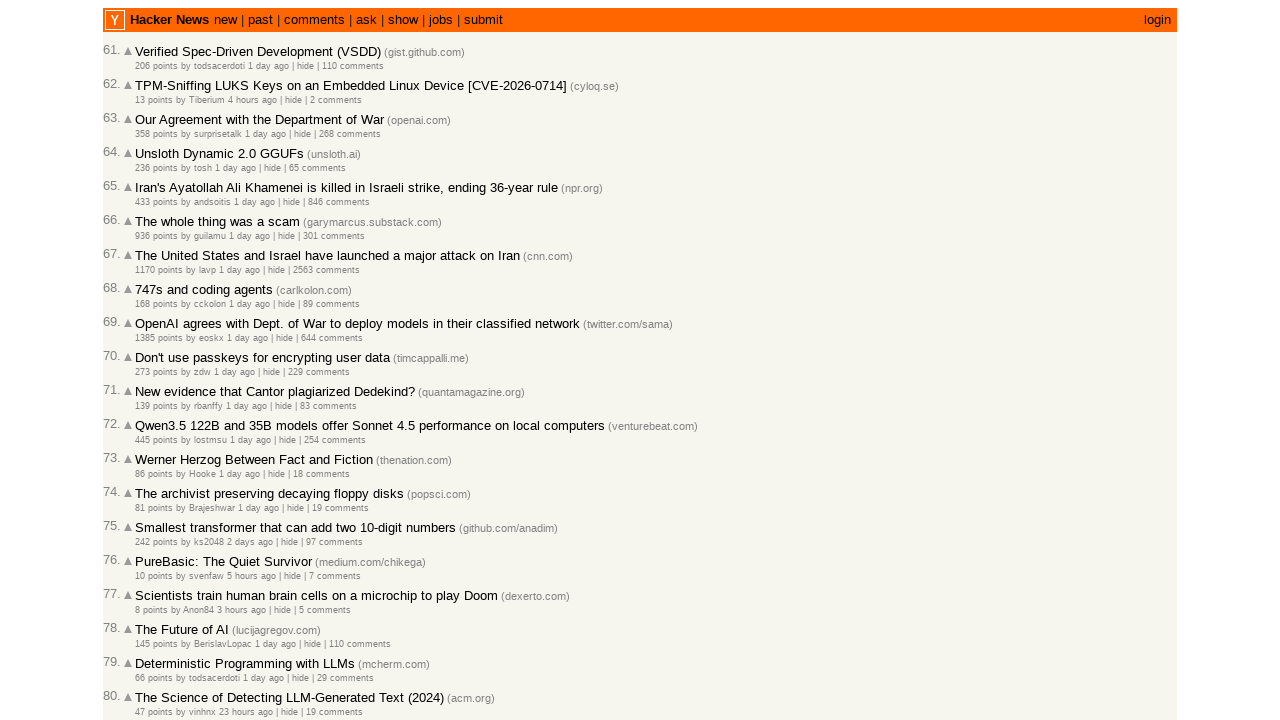